Verifies the student registration form page by checking that the header text displays "Student Registration Form" and that the first name input field has the correct placeholder attribute.

Starting URL: https://demoqa.com/automation-practice-form

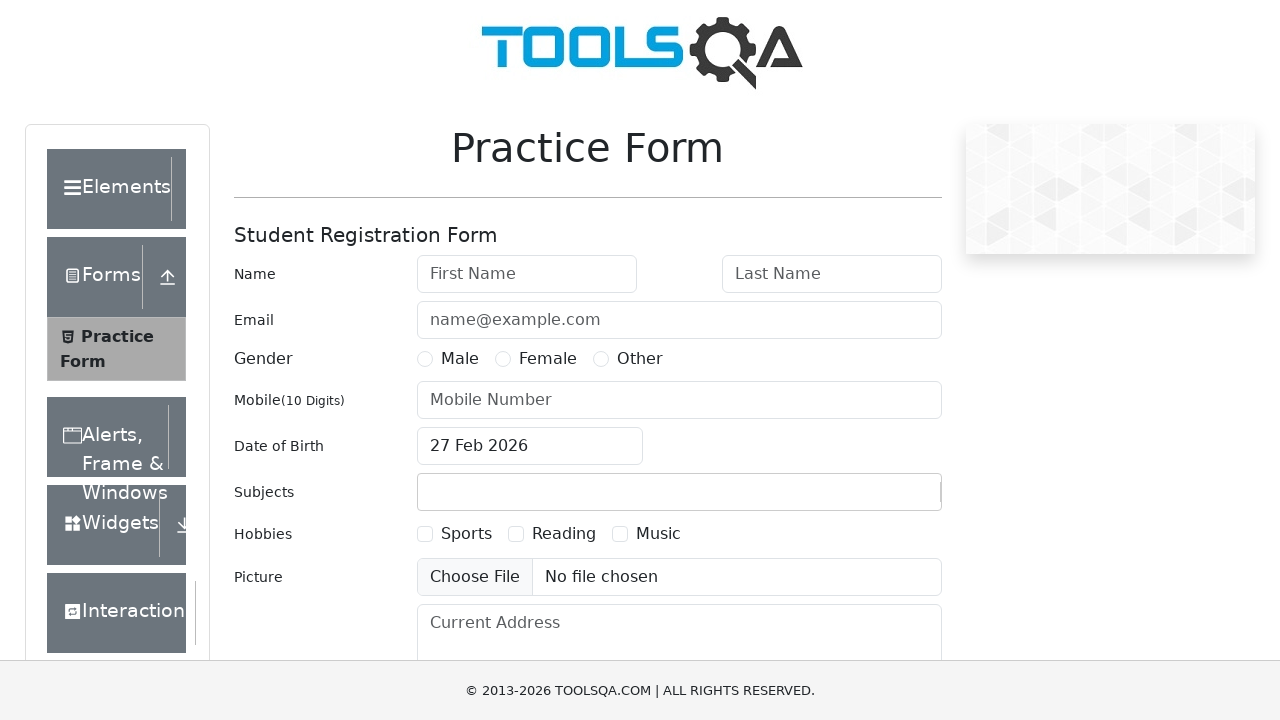

Waited for header element (h5) to load on Student Registration Form page
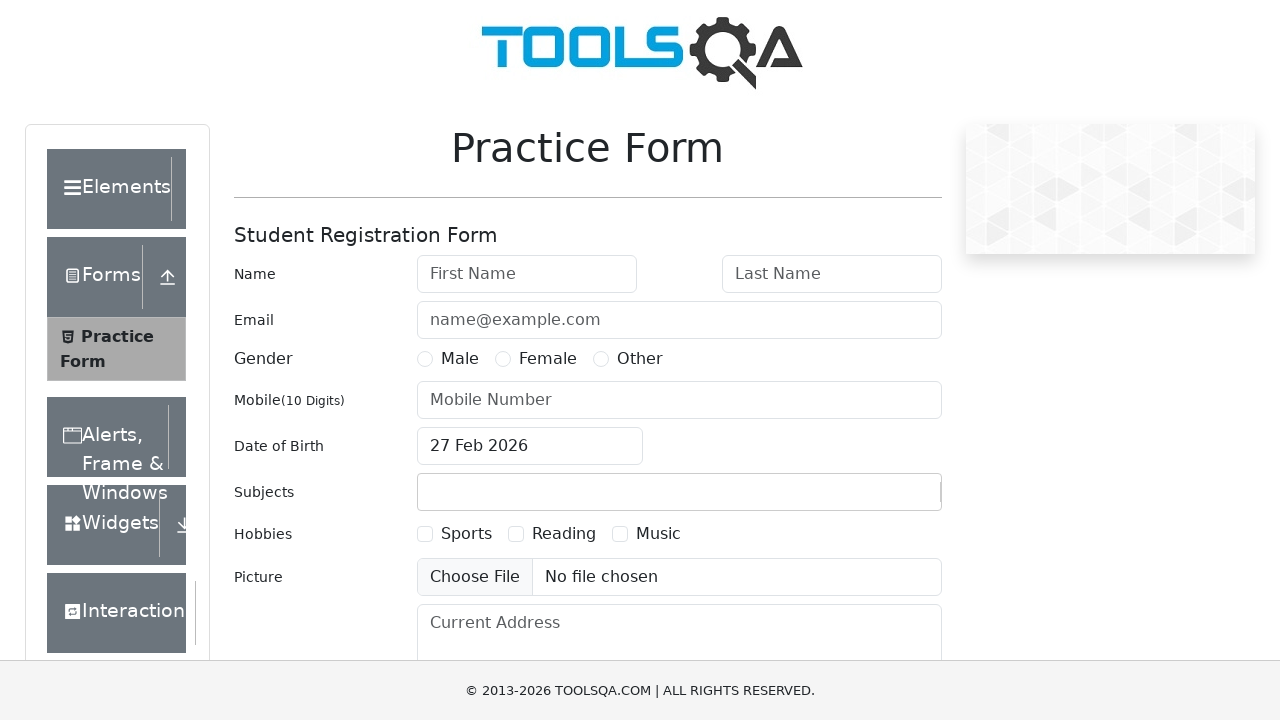

Retrieved header text content
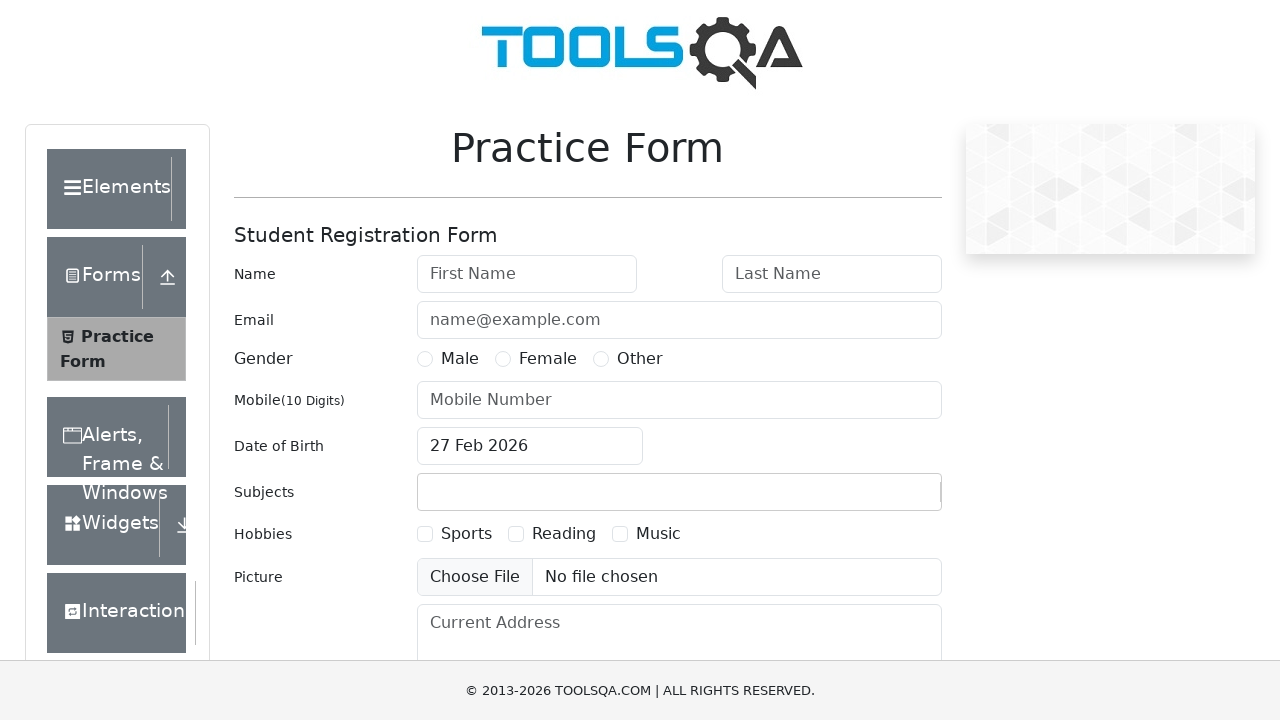

Header text verification PASSED: "Student Registration Form" matches expected text
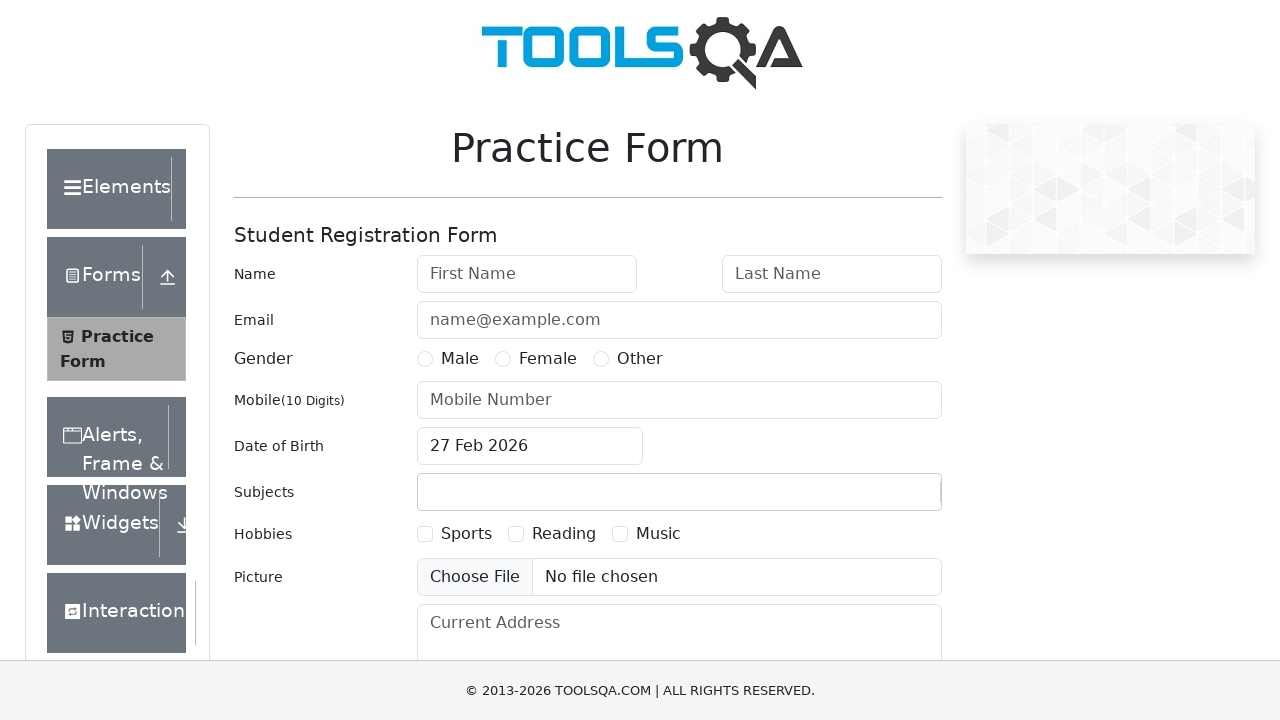

Retrieved placeholder attribute from first name input field
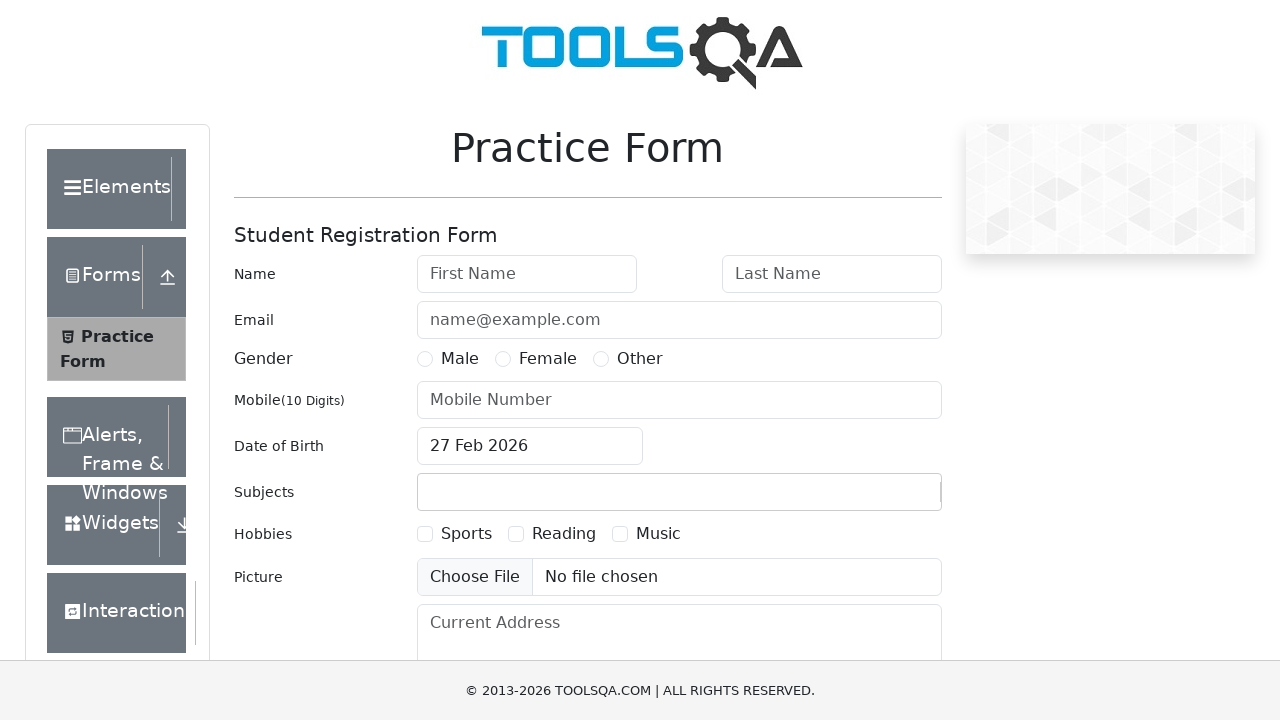

First name placeholder verification PASSED: "First Name" matches expected attribute
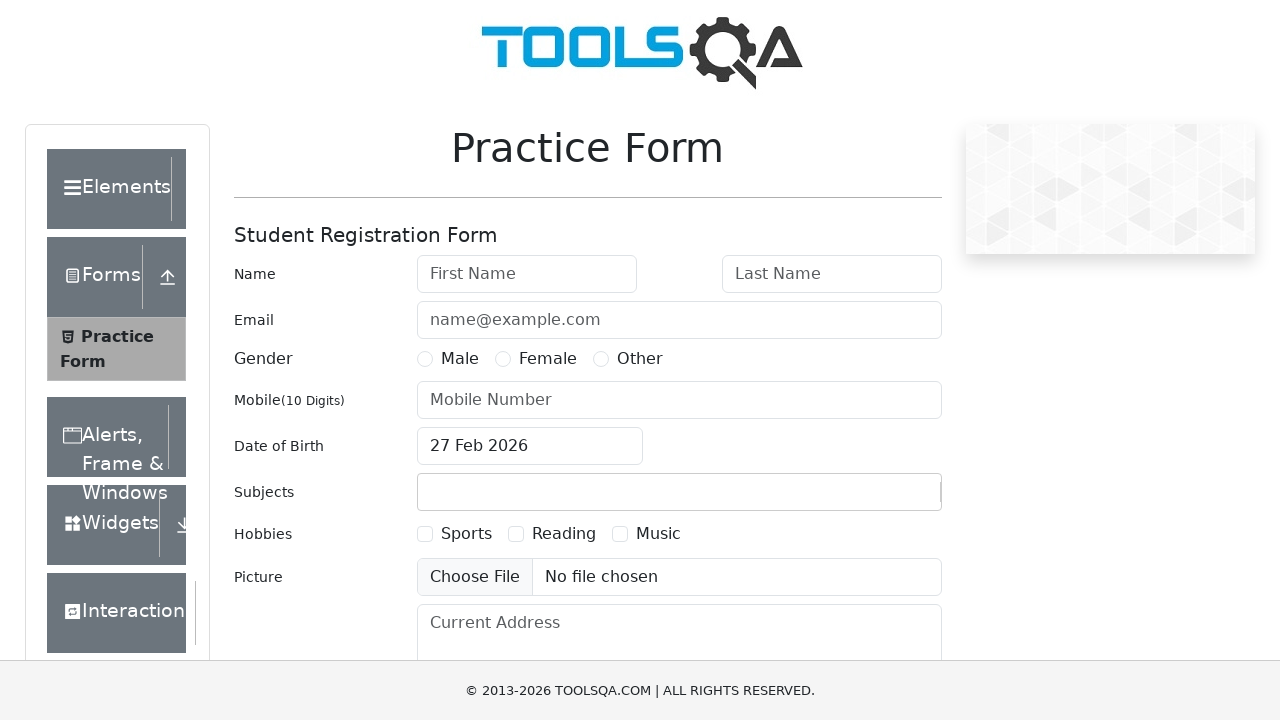

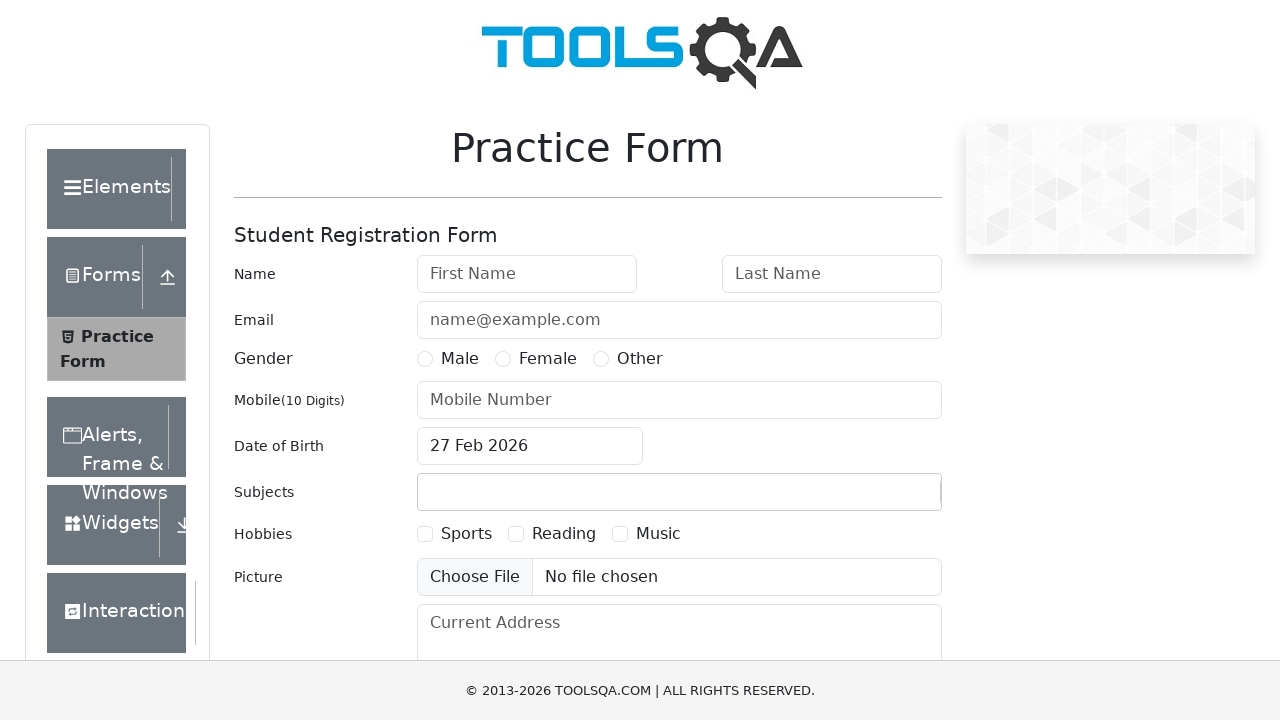